Tests window handling functionality by opening new windows, switching between them, and closing multiple windows

Starting URL: https://www.leafground.com/window.xhtml

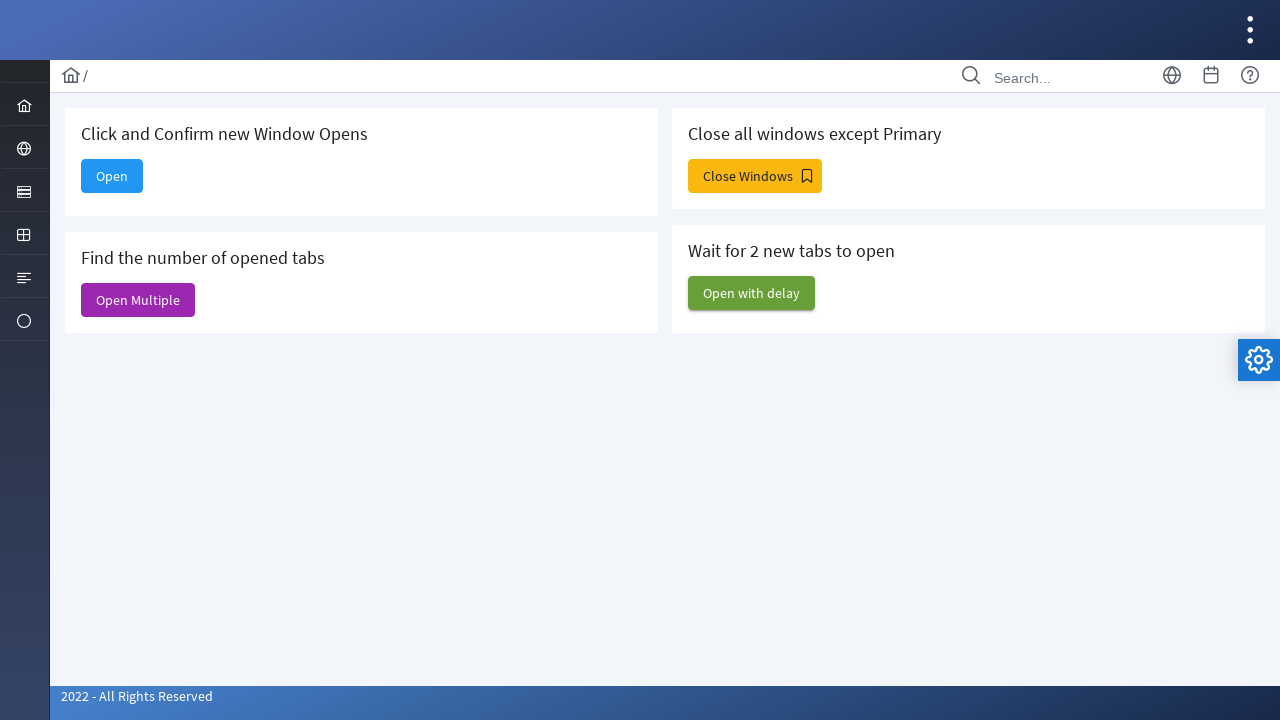

Stored reference to main window handle
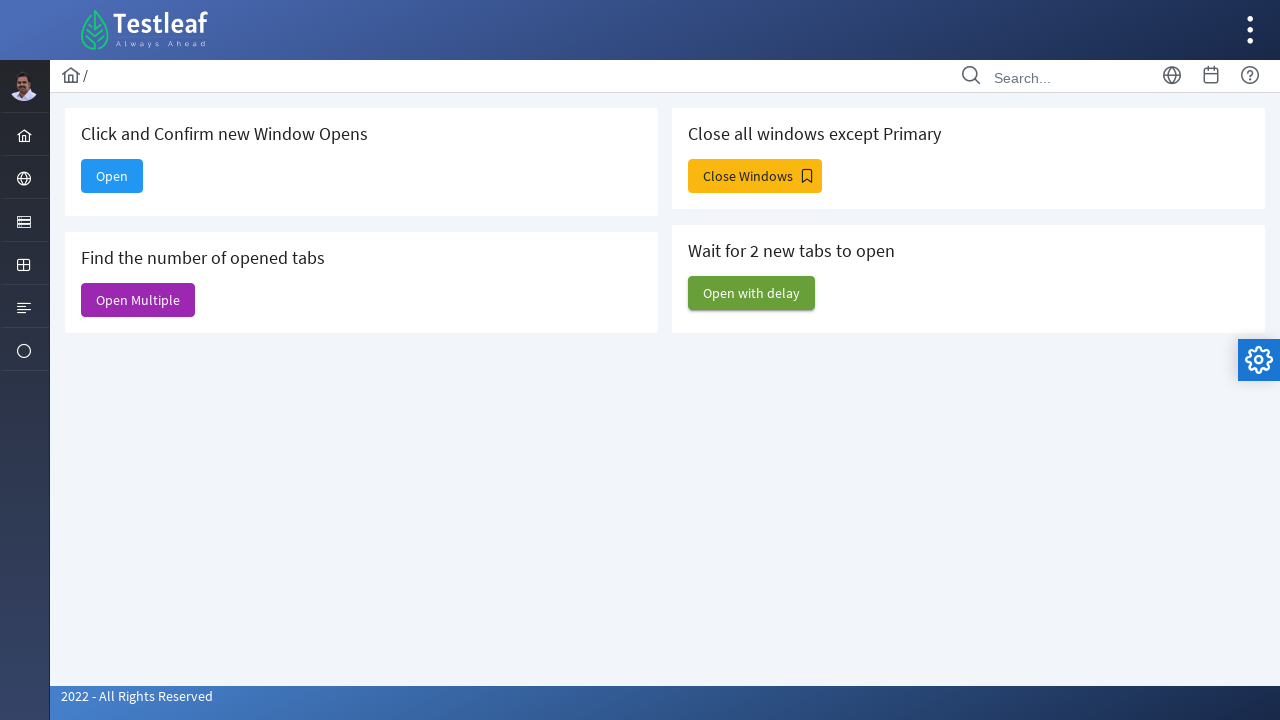

Clicked button to open single window at (112, 176) on xpath=/html/body/div[1]/div[5]/div[2]/form/div/div[1]/div[1]/button/span
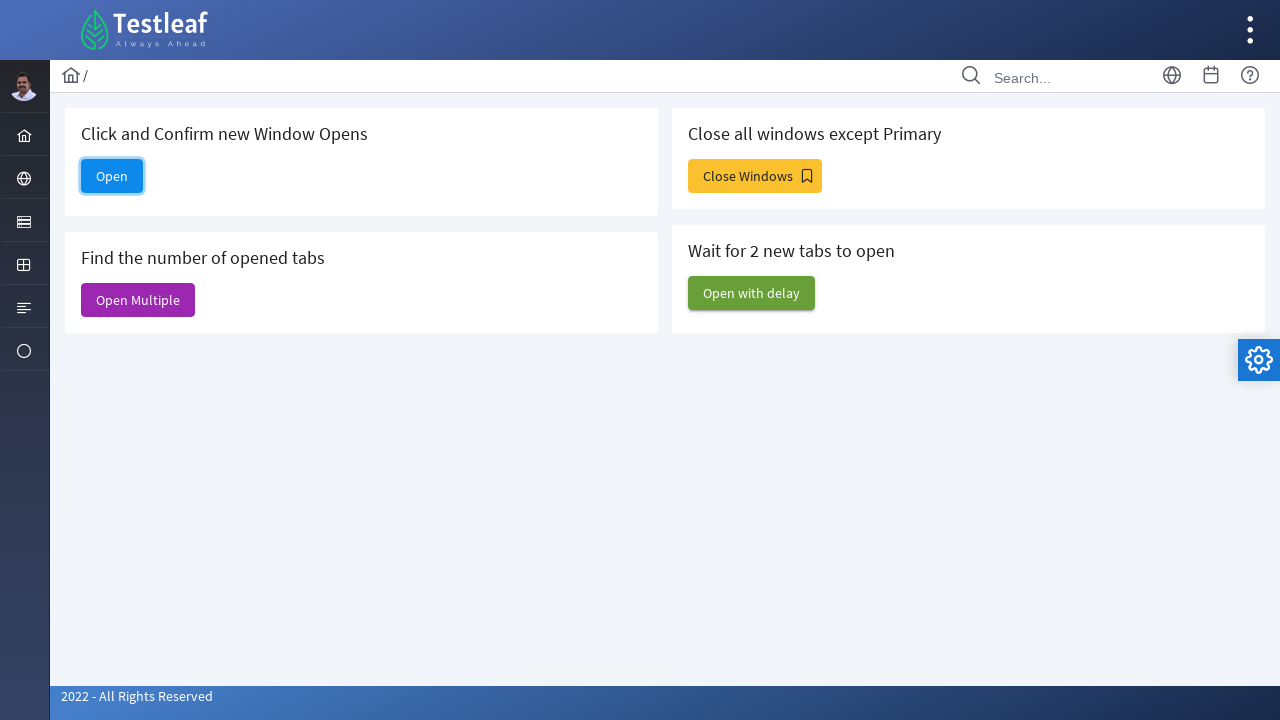

Waited 1500ms for new window to open
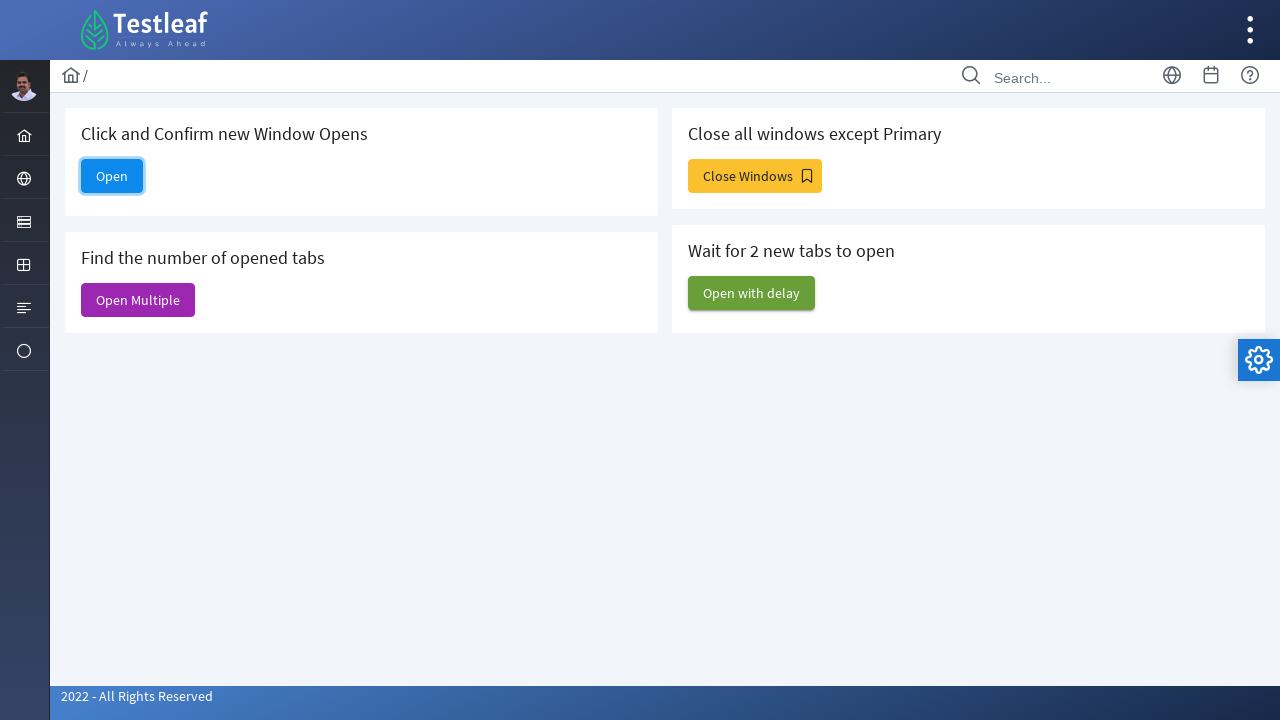

Retrieved all open pages from context
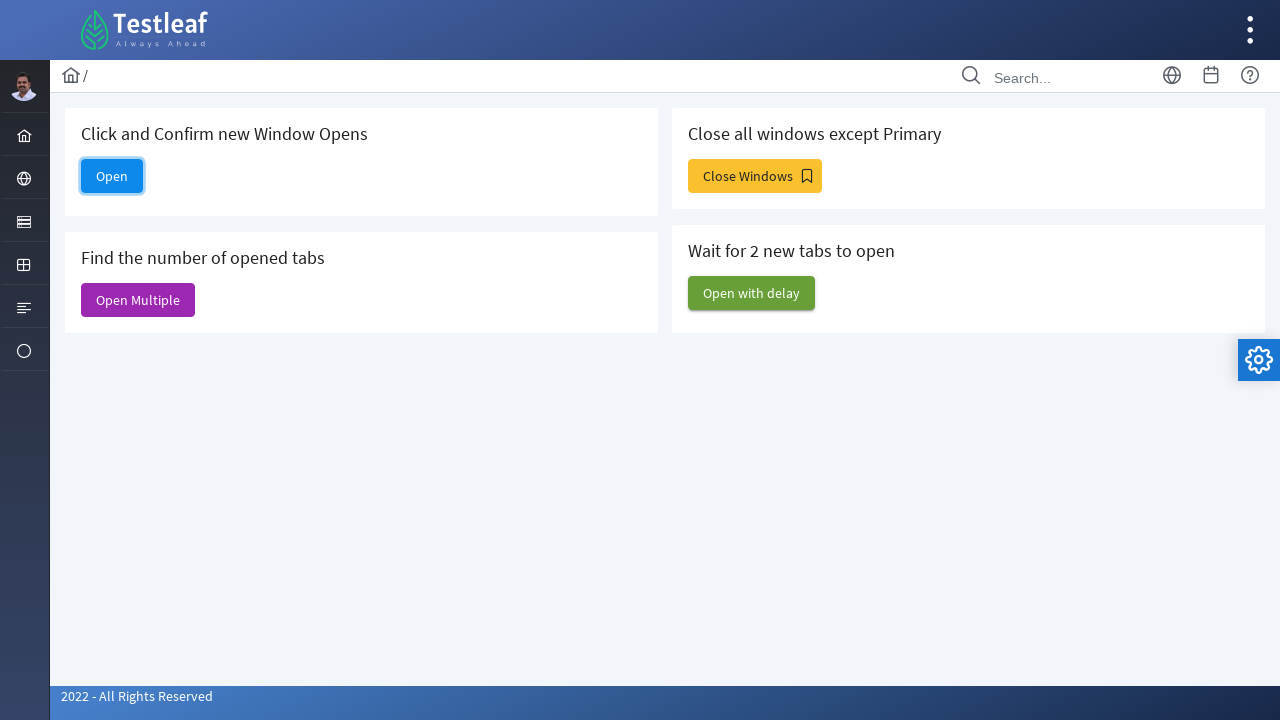

Closed the newly opened window
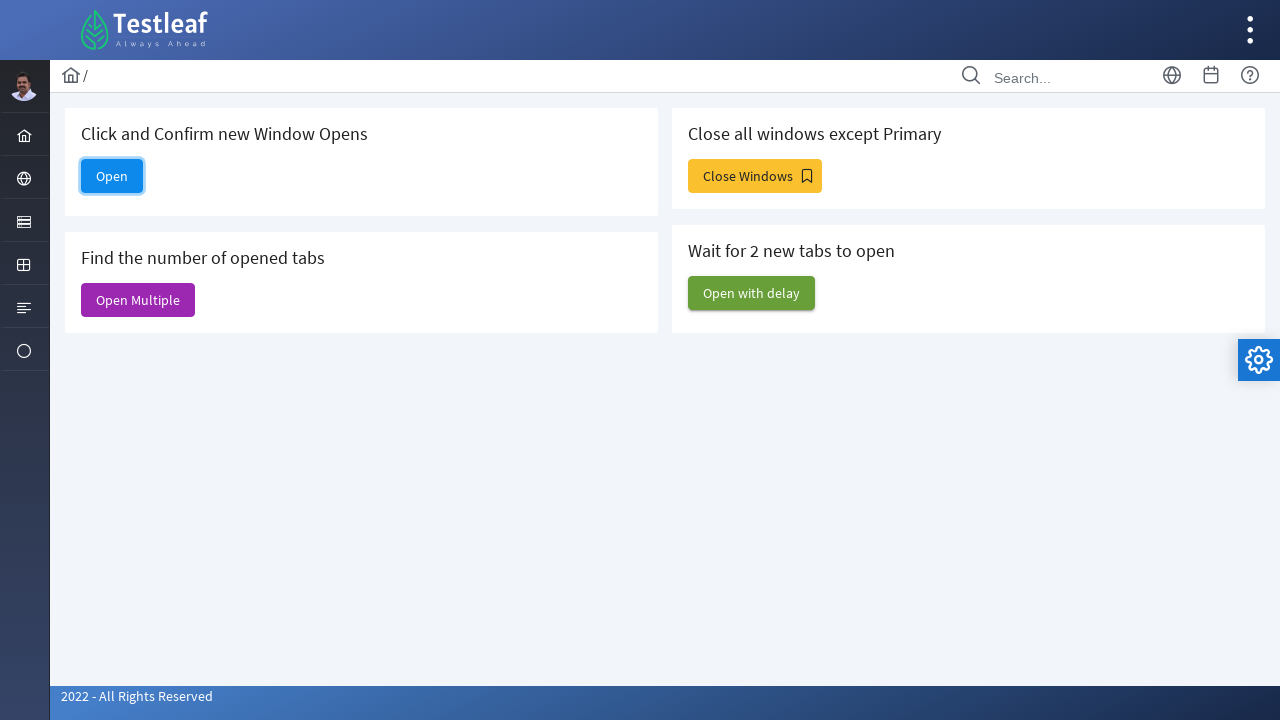

Waited 1500ms before next action
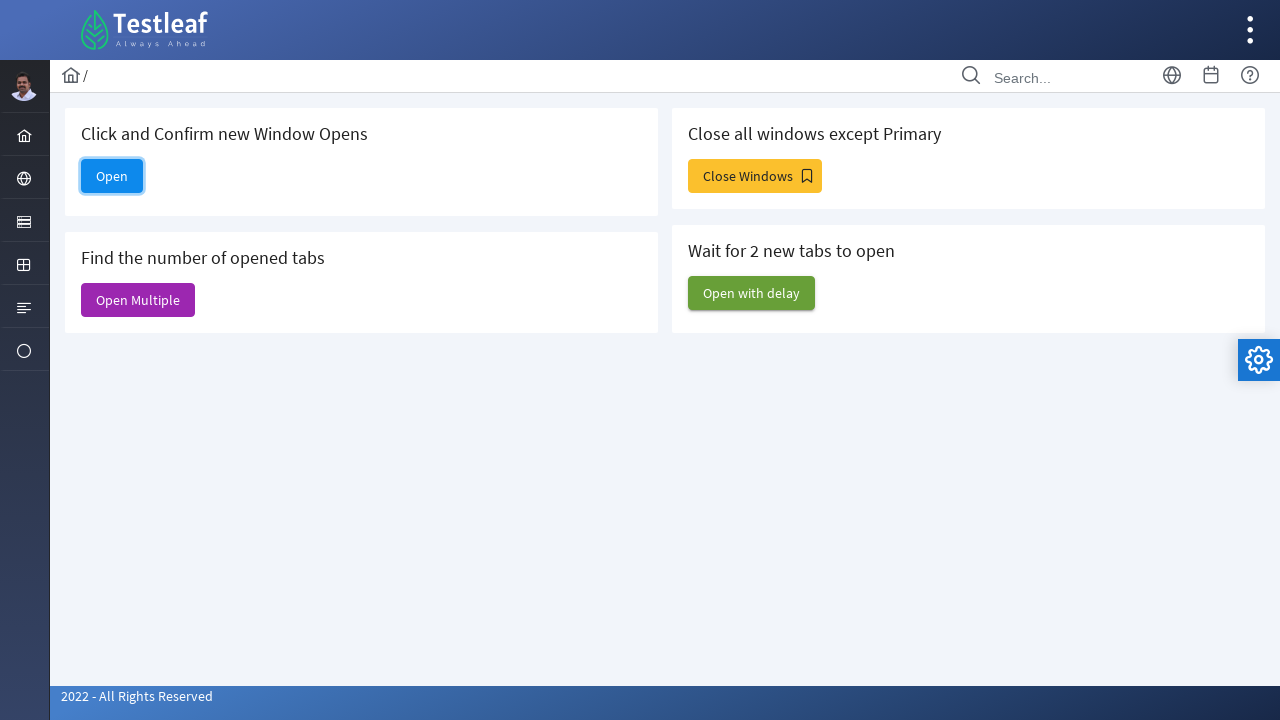

Clicked button to open multiple windows at (138, 300) on #j_idt88\:j_idt91
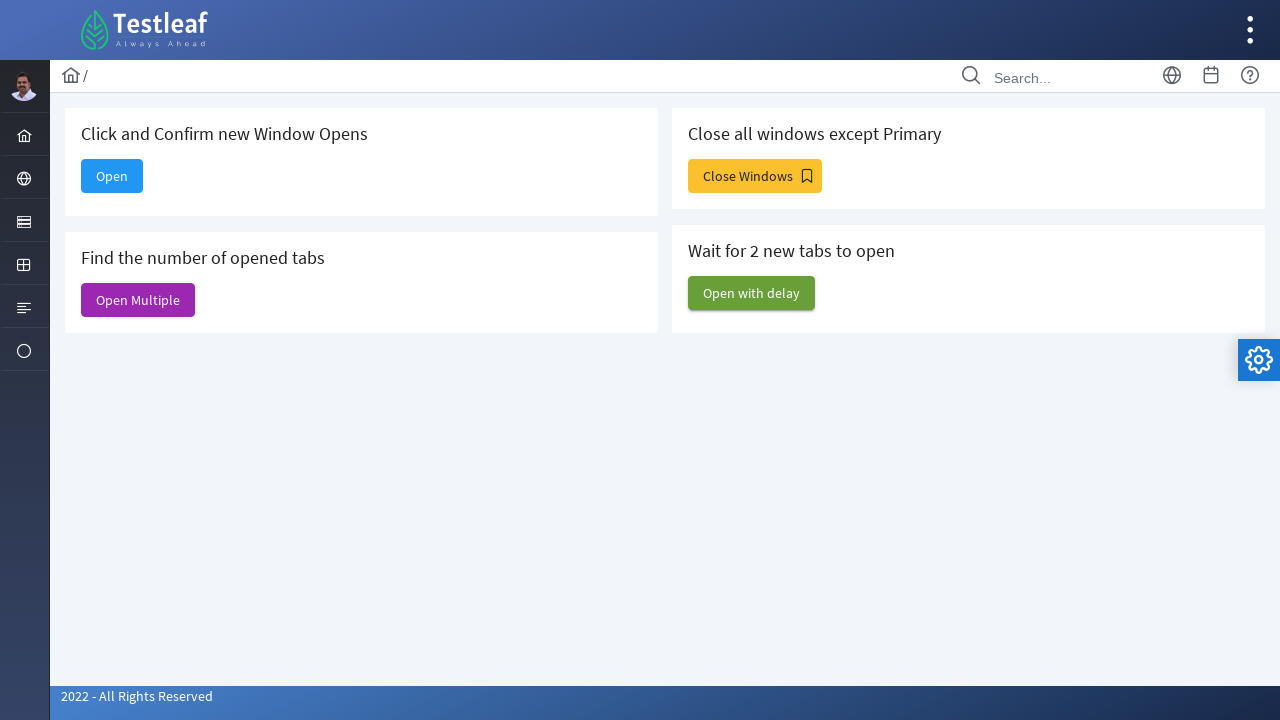

Waited 1500ms for multiple windows to open
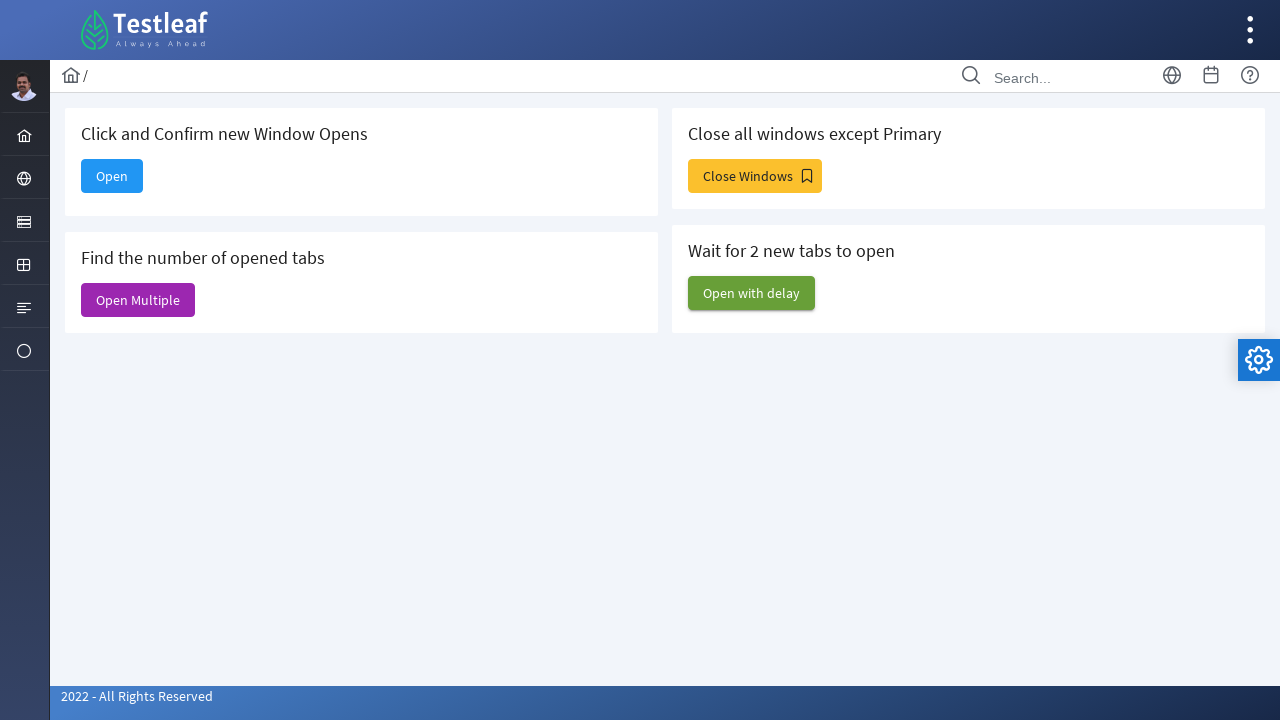

Retrieved all open pages from context
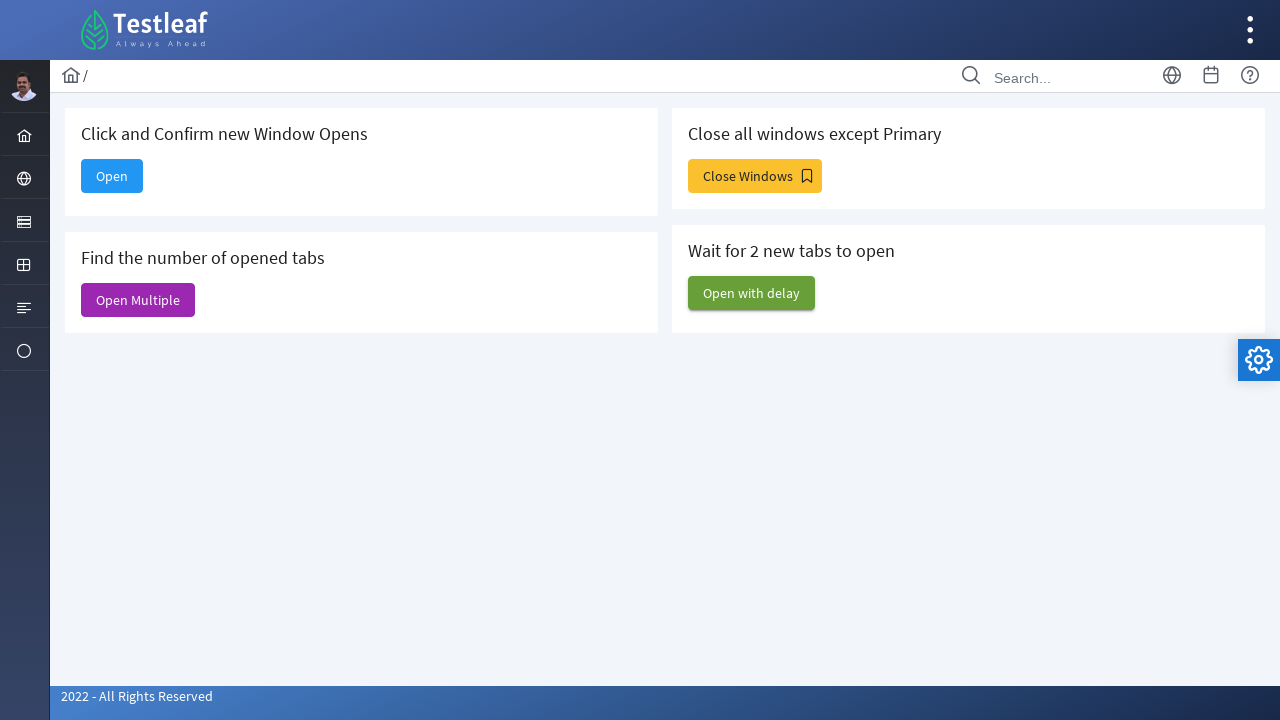

Printed child windows count: 6
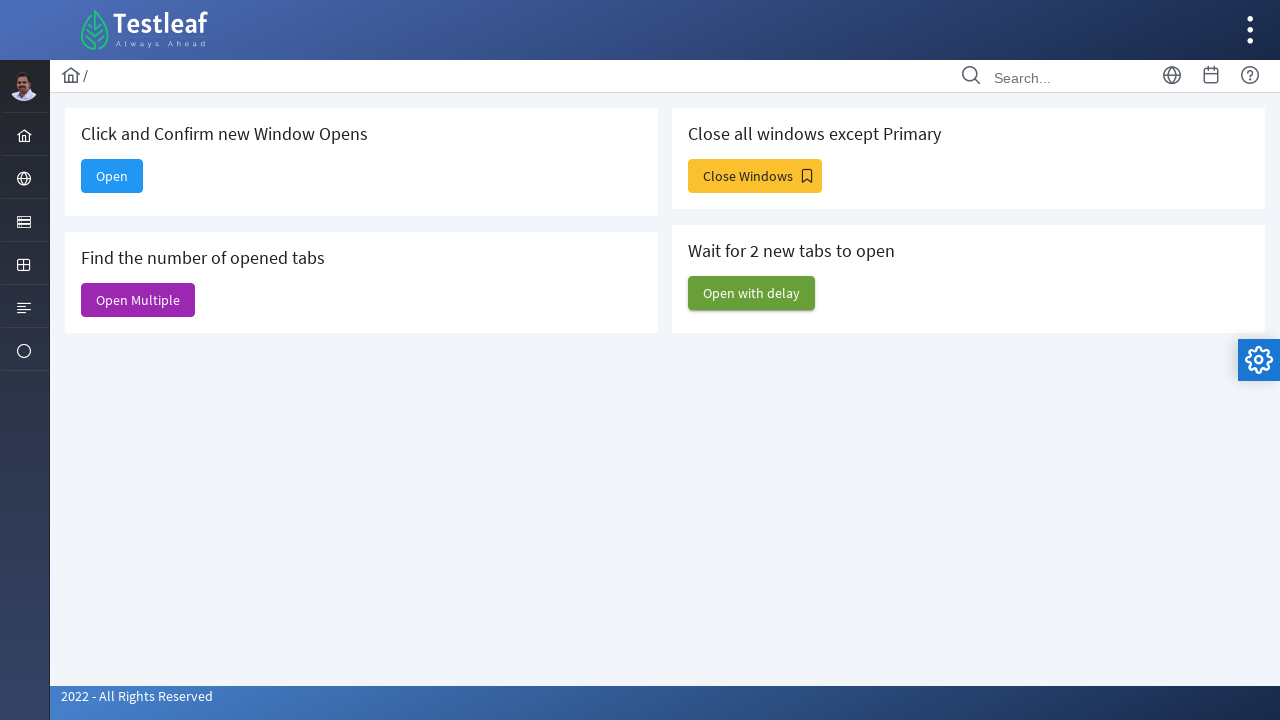

Clicked button to close all windows except main at (755, 176) on xpath=//*[@id="j_idt88:j_idt93"]
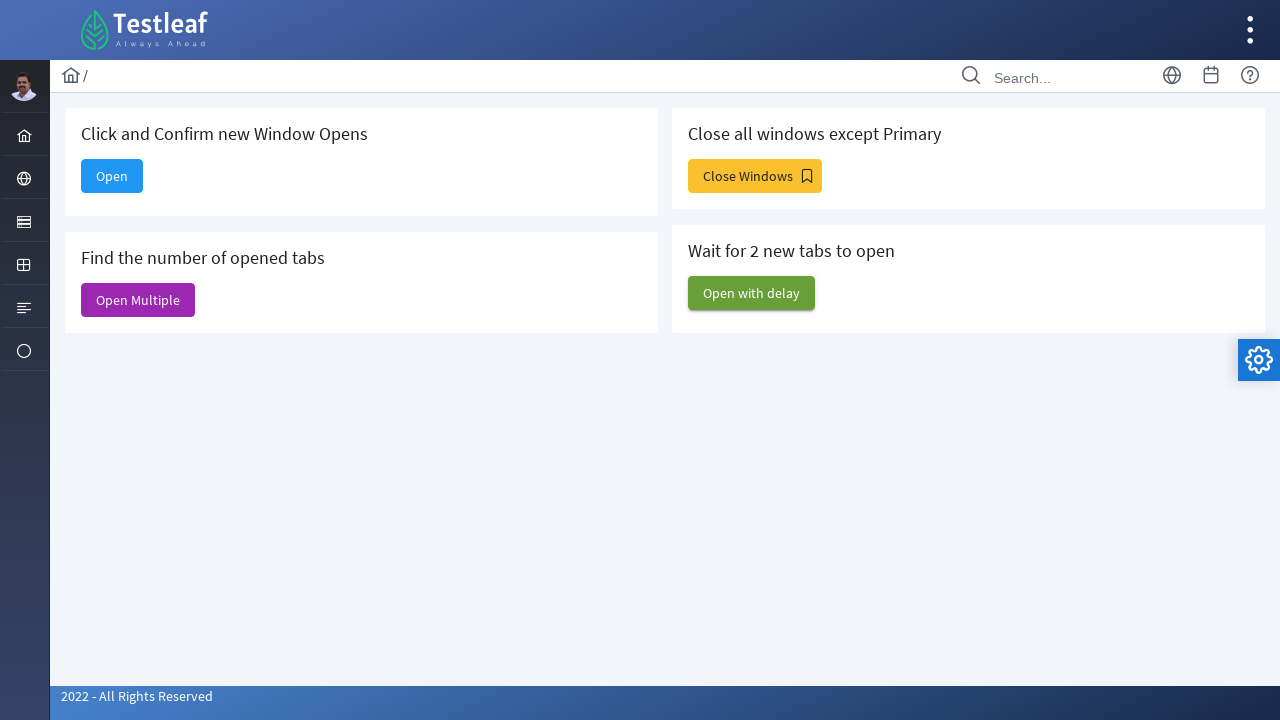

Waited 1500ms for windows to open
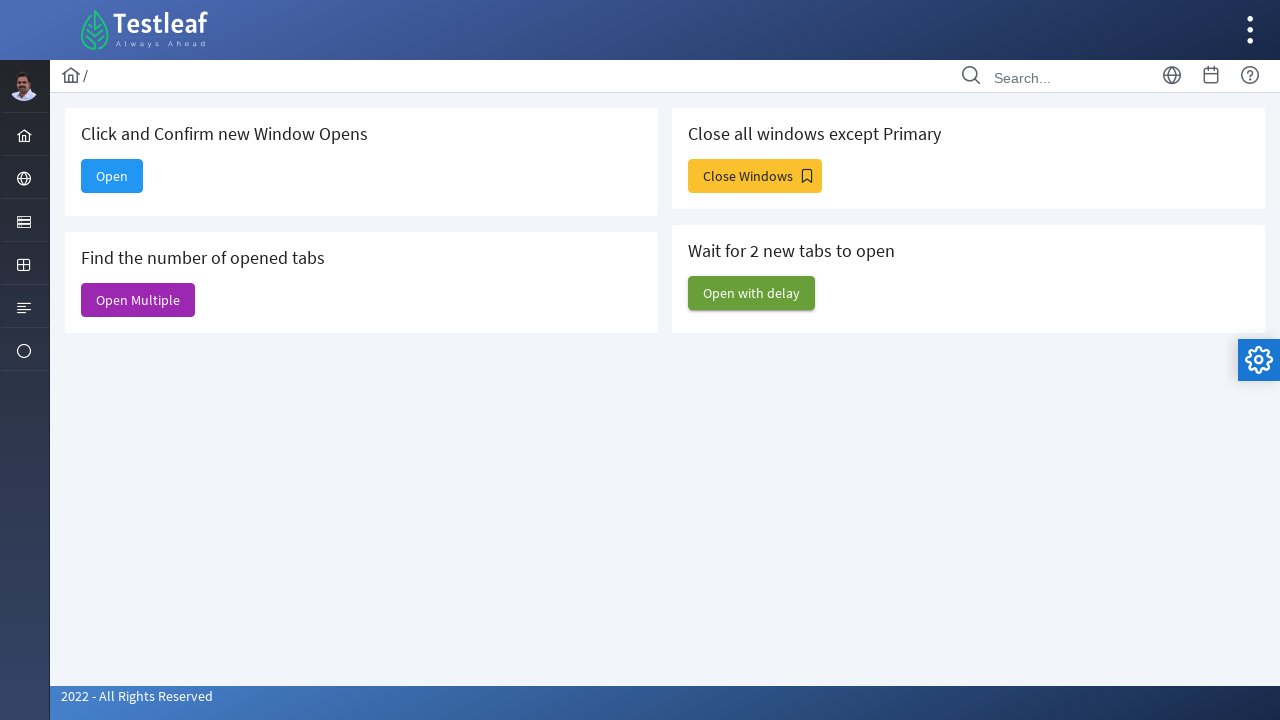

Retrieved all open pages from context
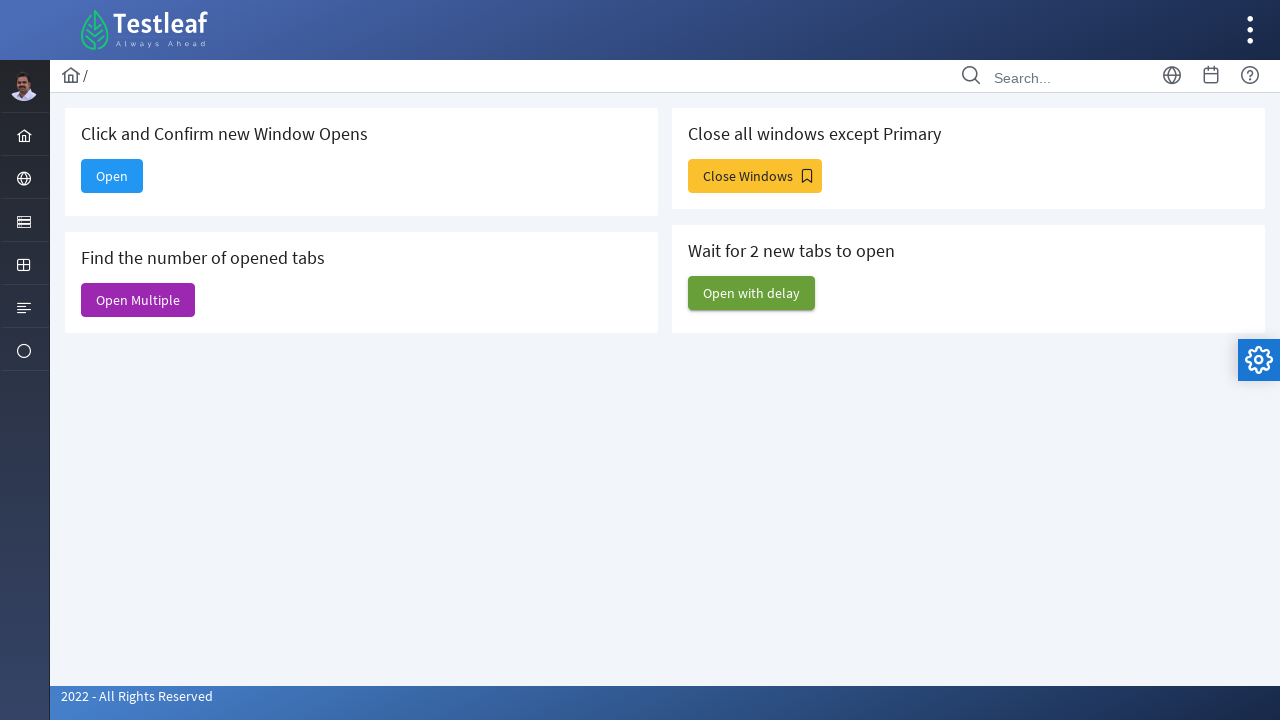

Closed a child window
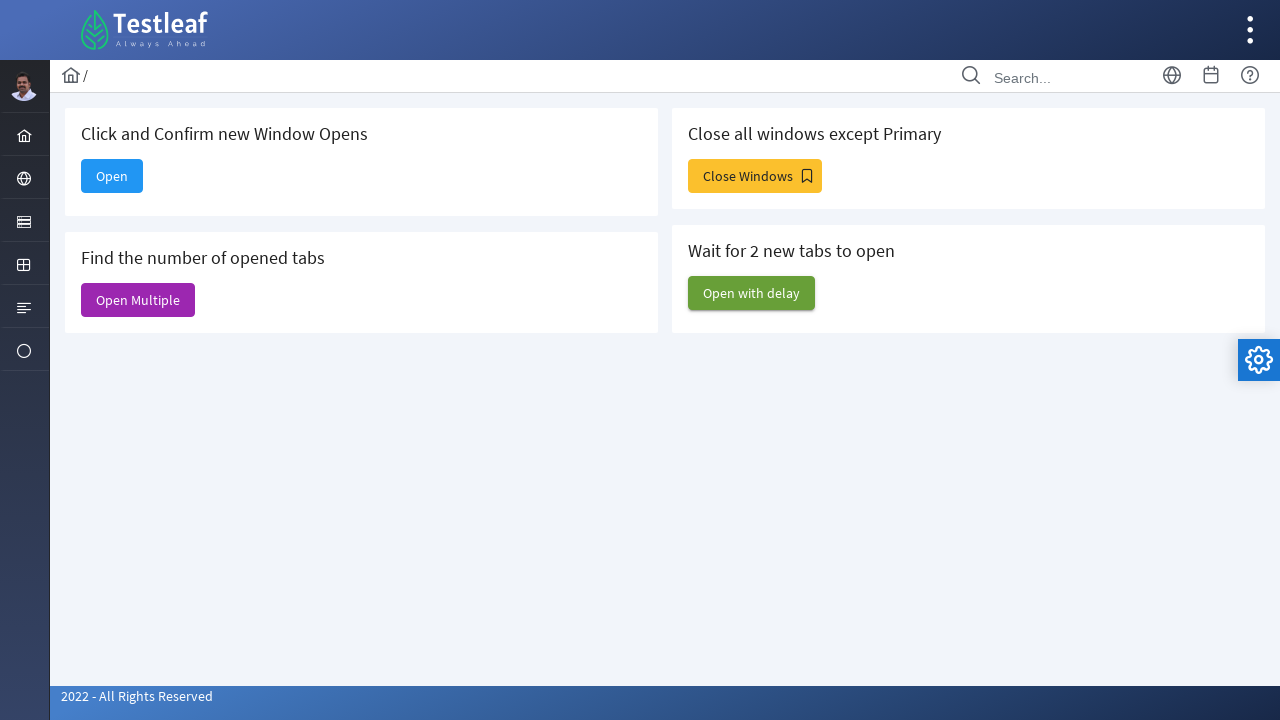

Waited 1500ms after closing window
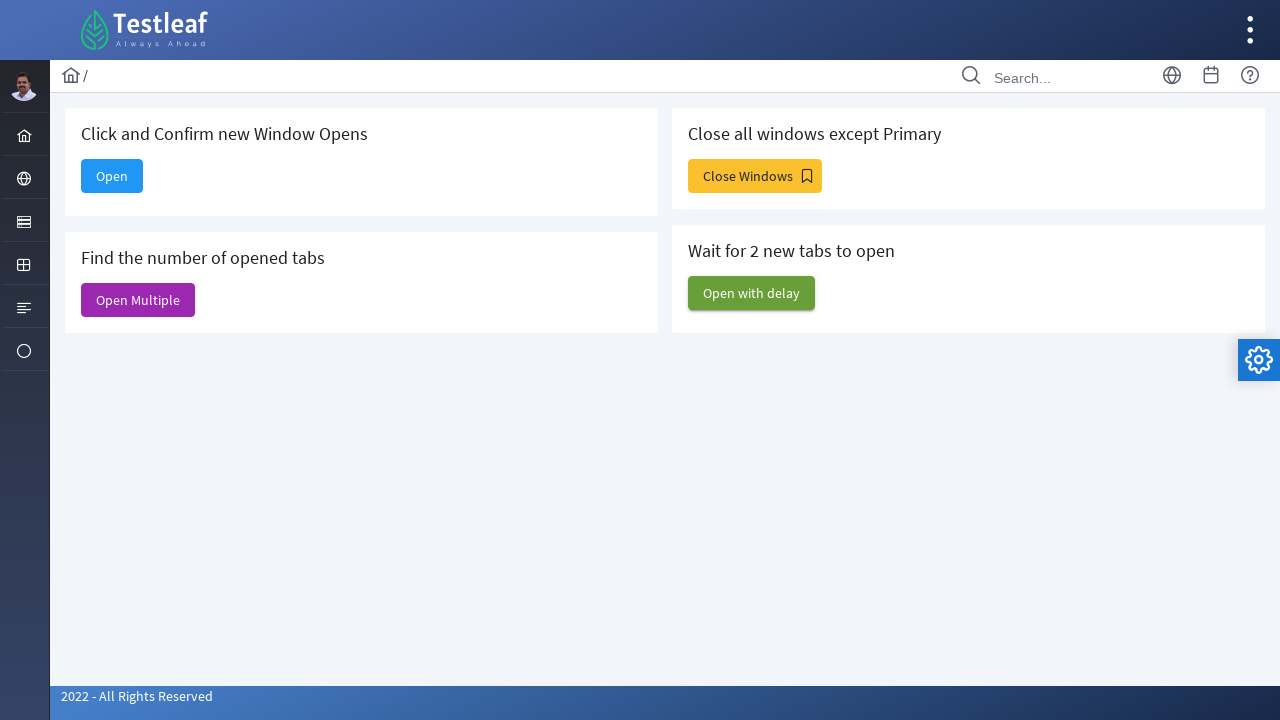

Closed a child window
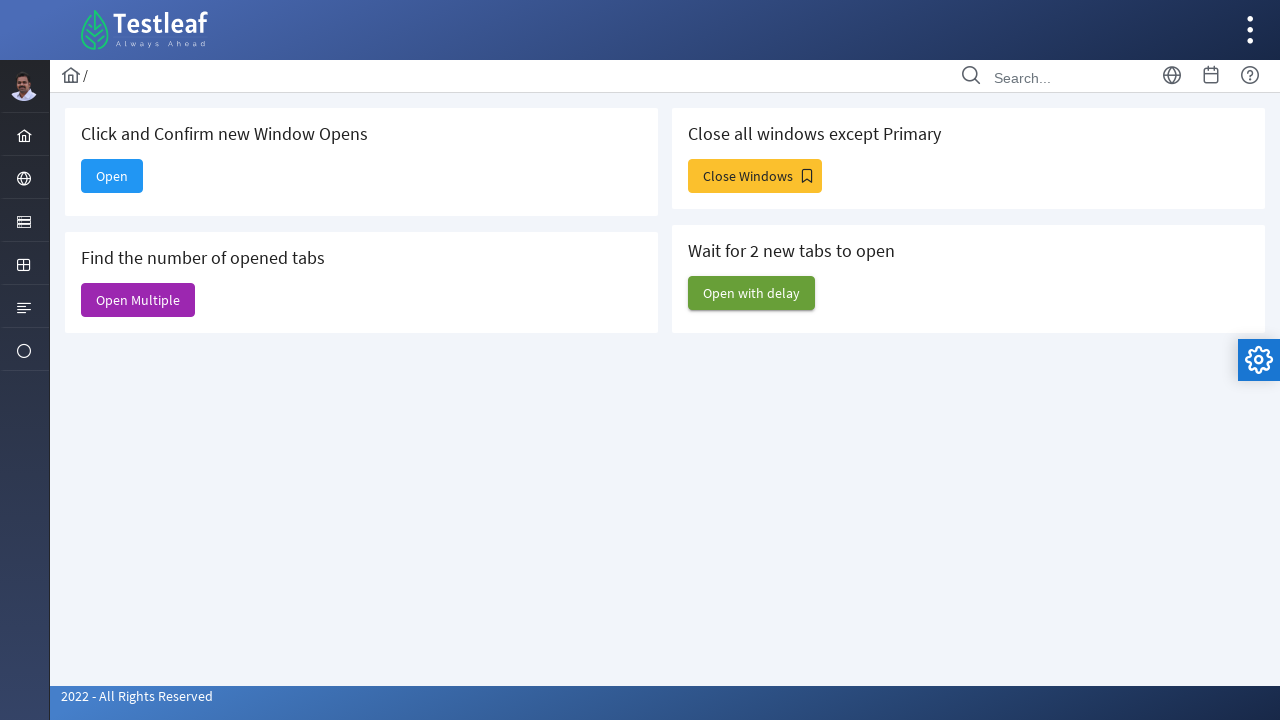

Waited 1500ms after closing window
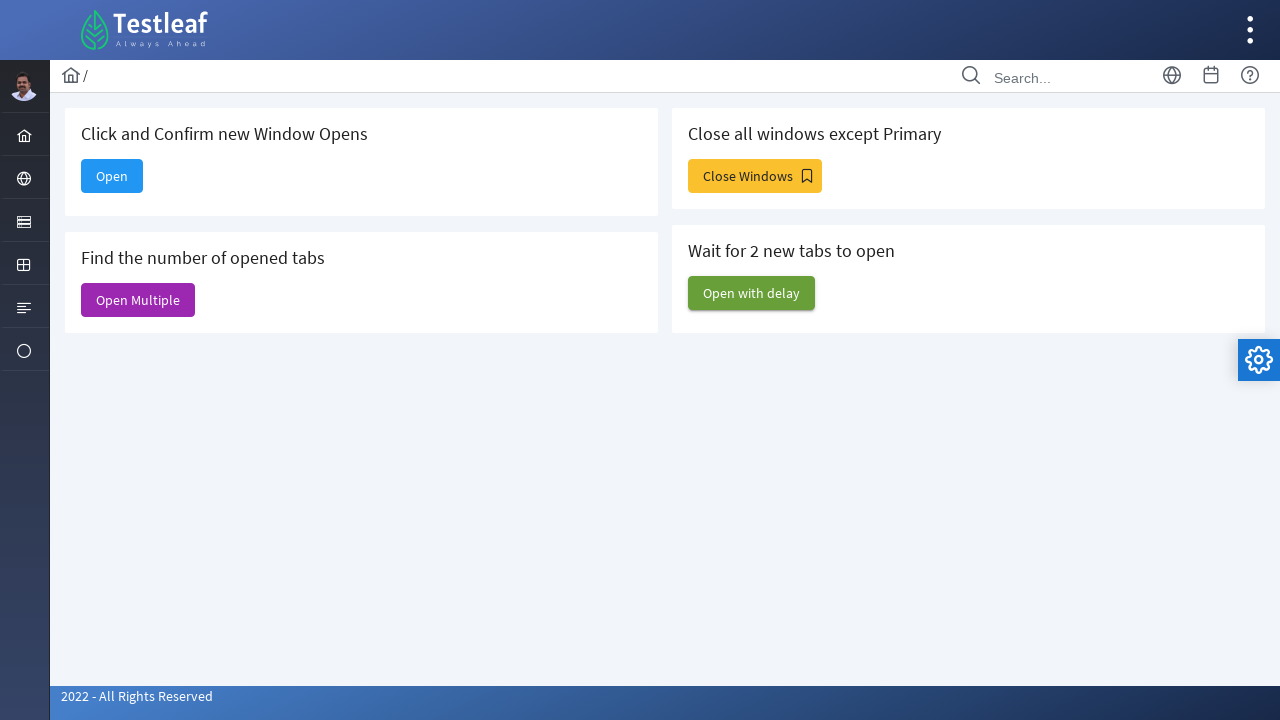

Closed a child window
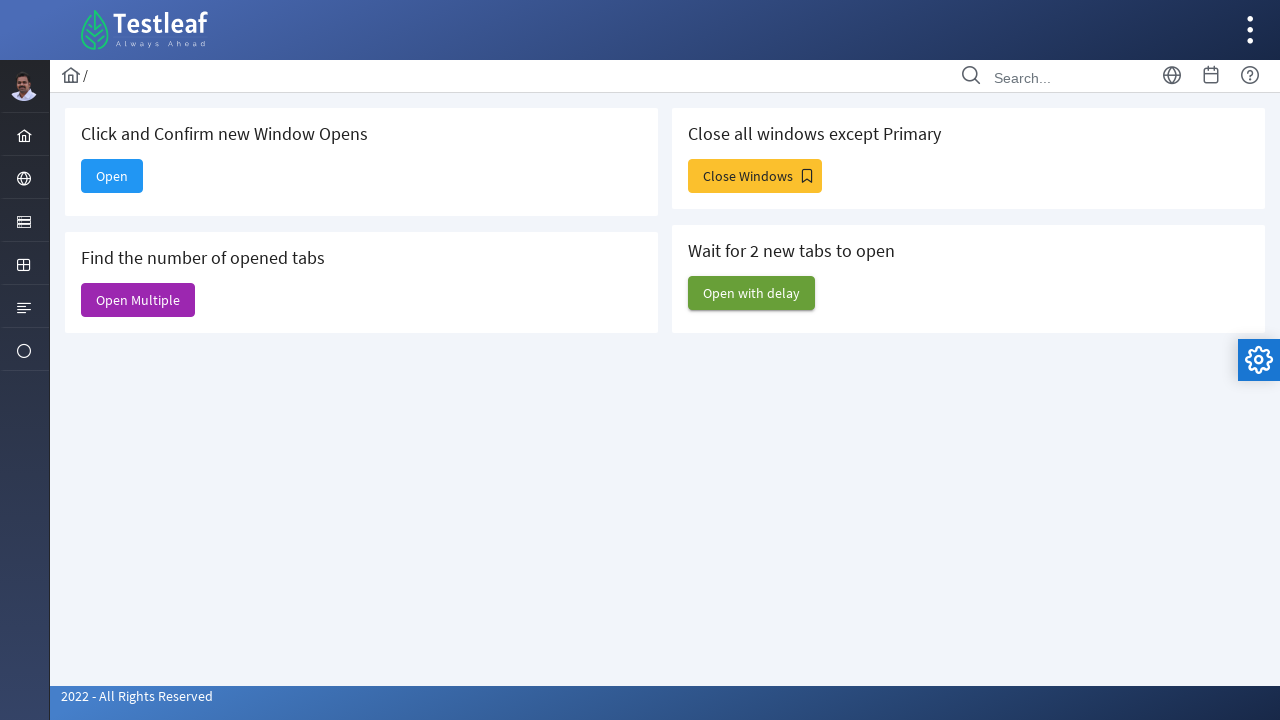

Waited 1500ms after closing window
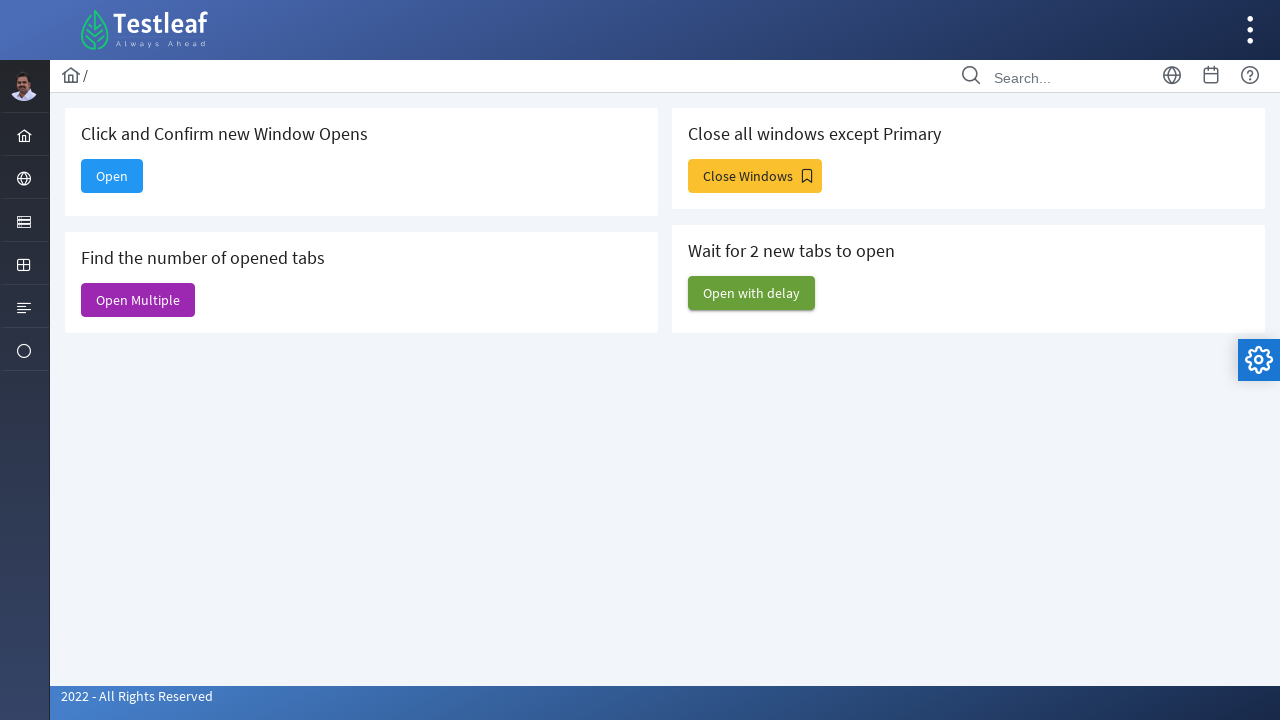

Closed a child window
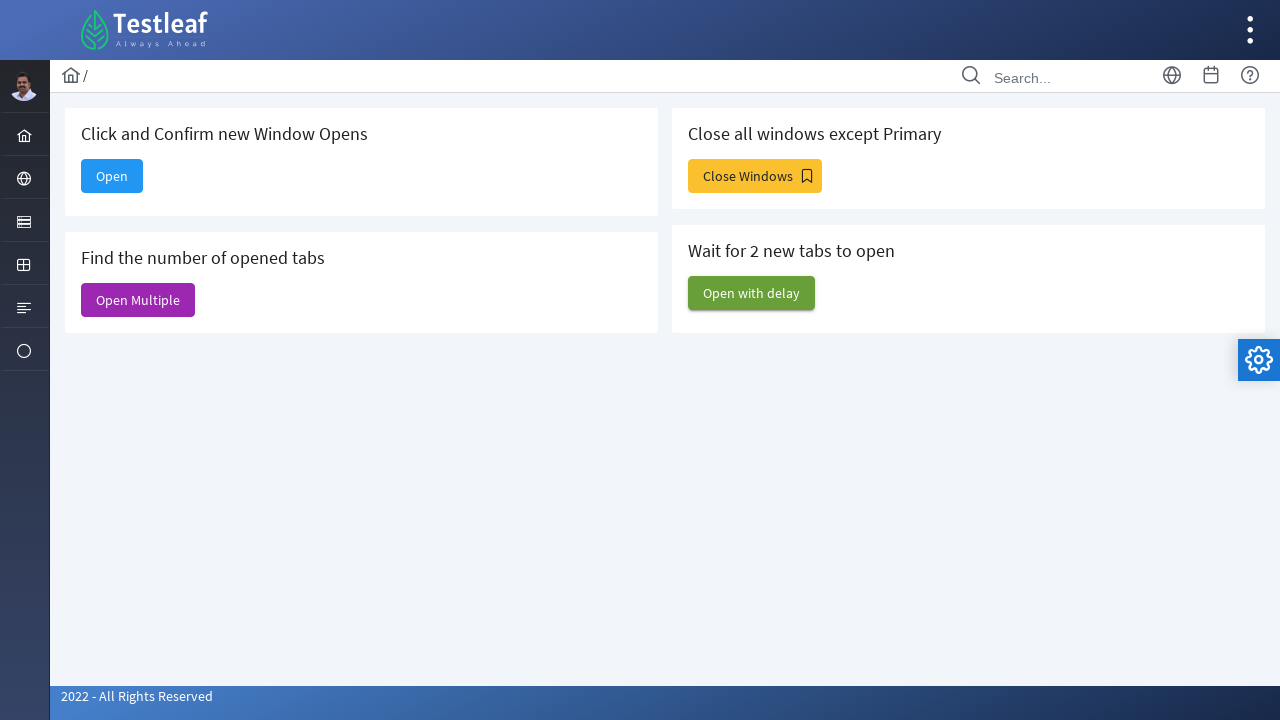

Waited 1500ms after closing window
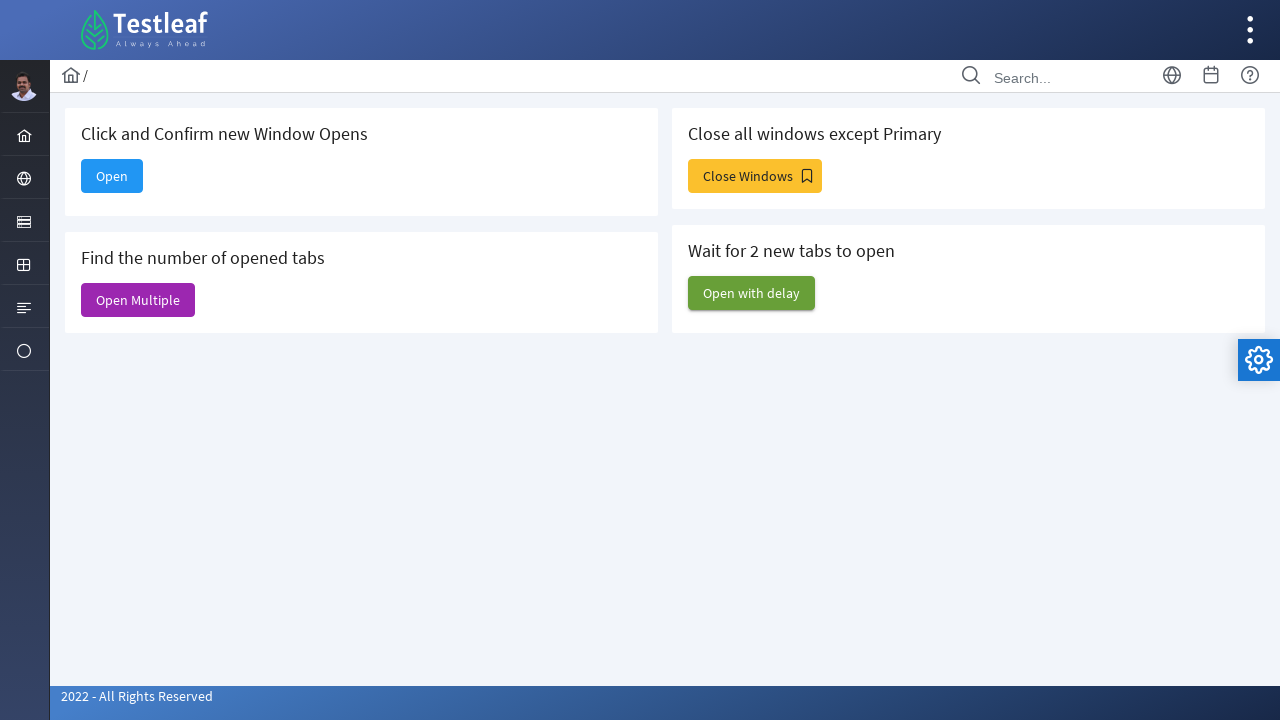

Closed a child window
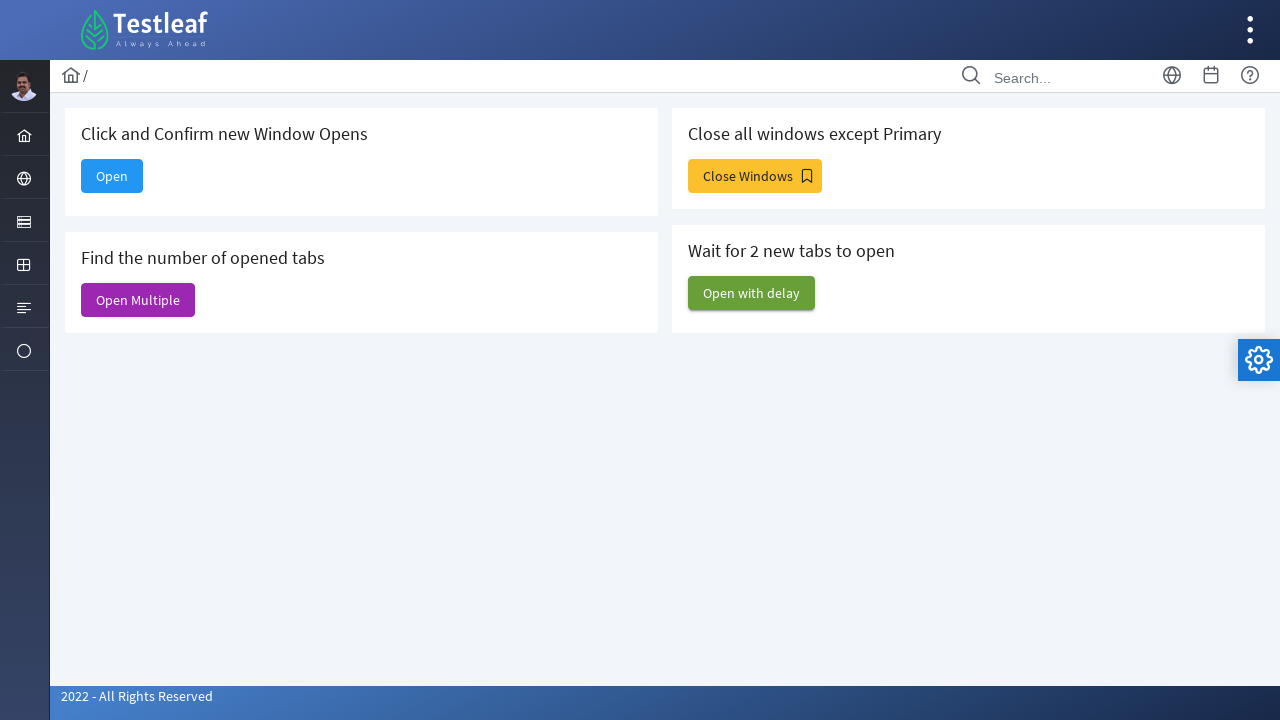

Waited 1500ms after closing window
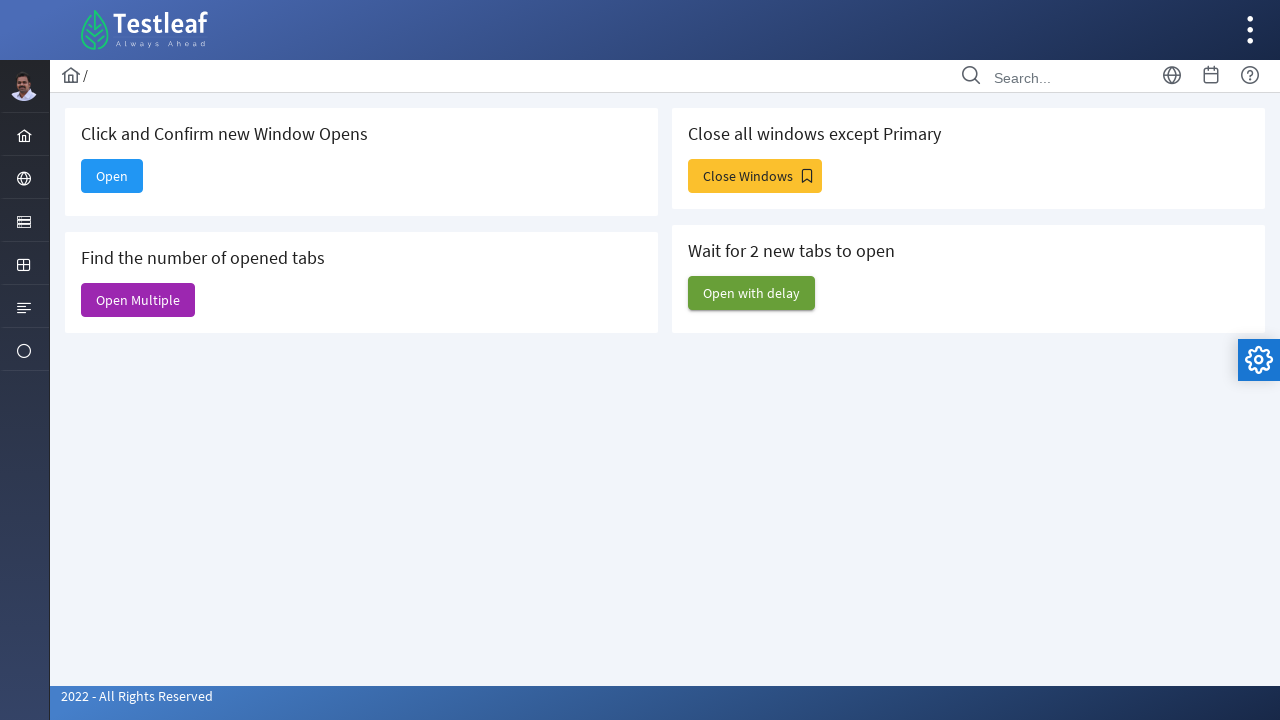

Closed a child window
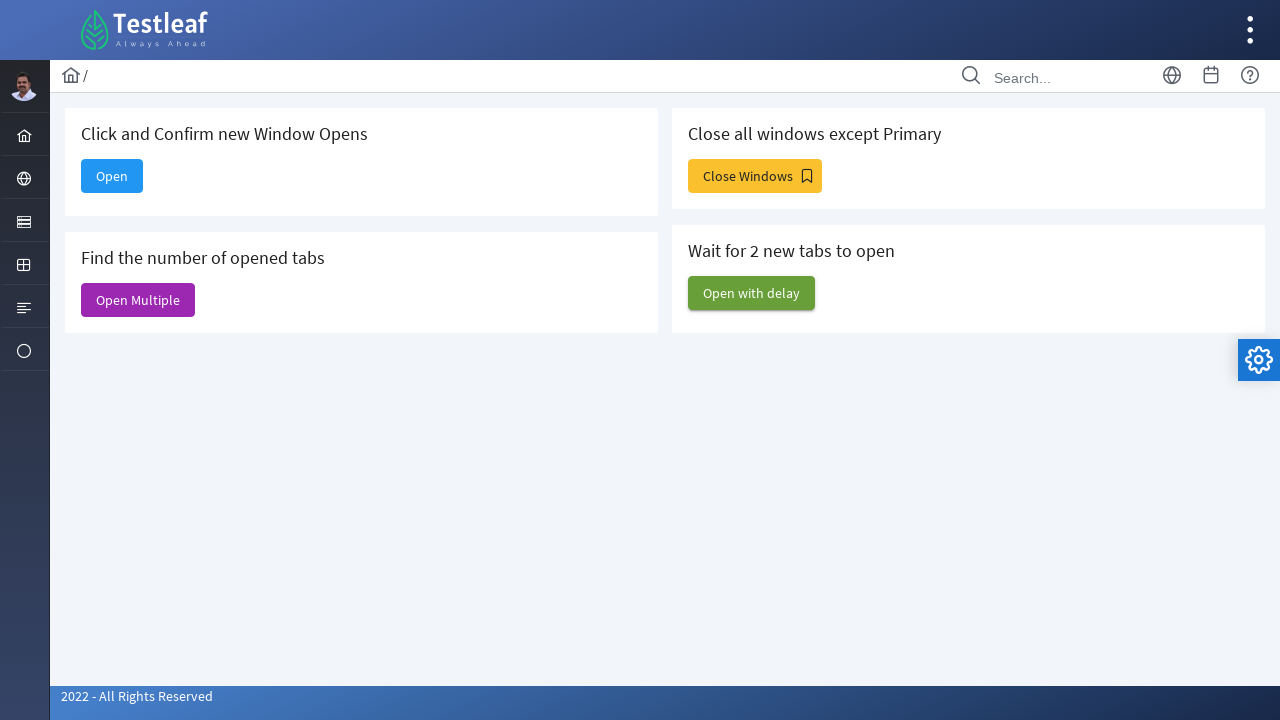

Waited 1500ms after closing window
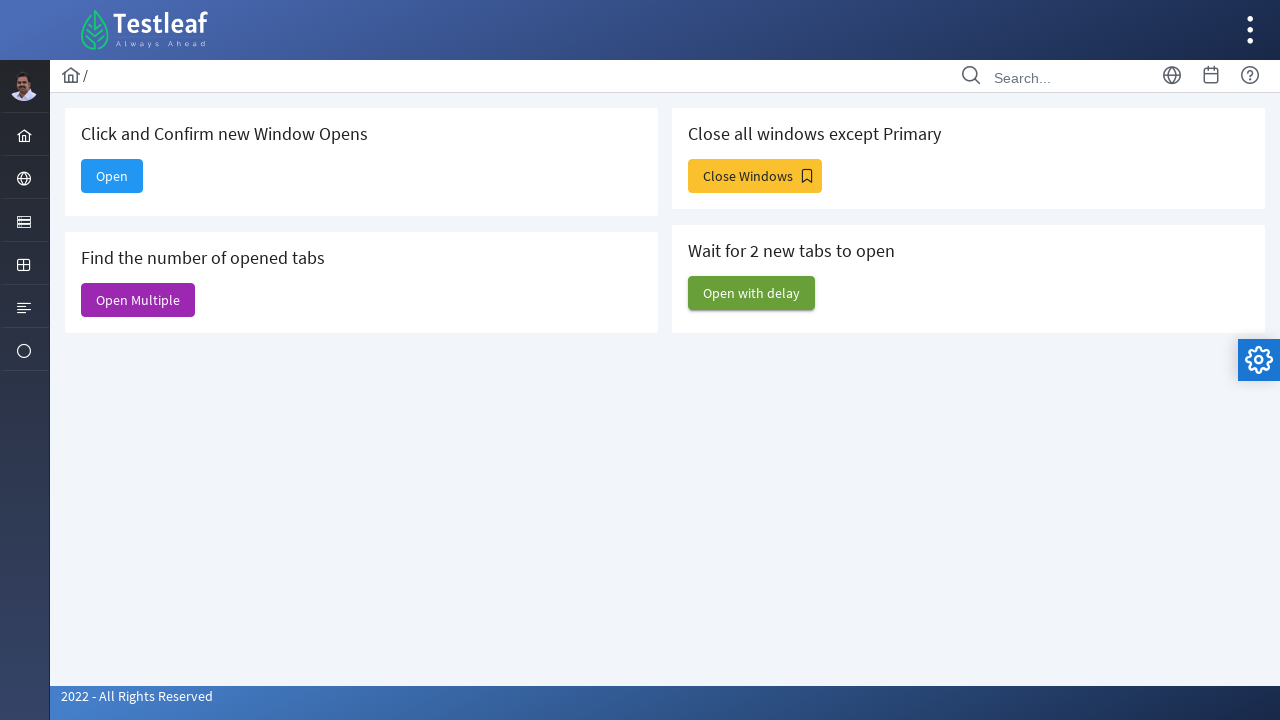

Closed a child window
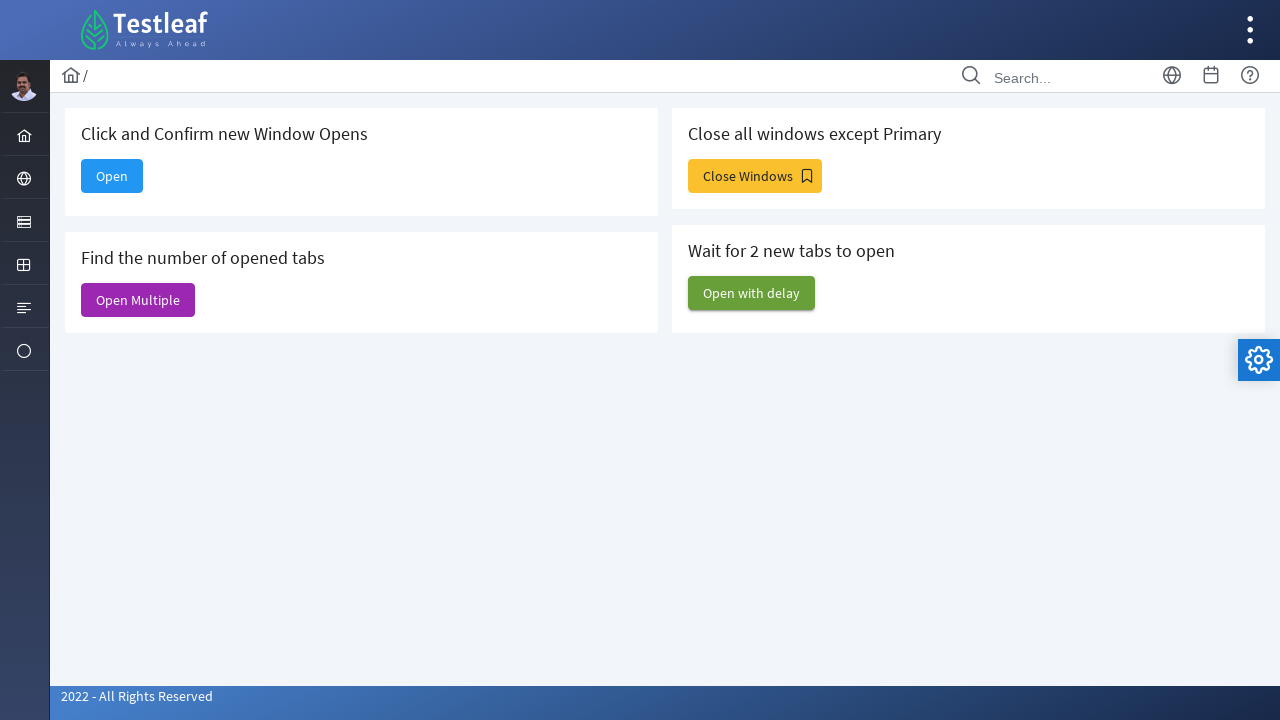

Waited 1500ms after closing window
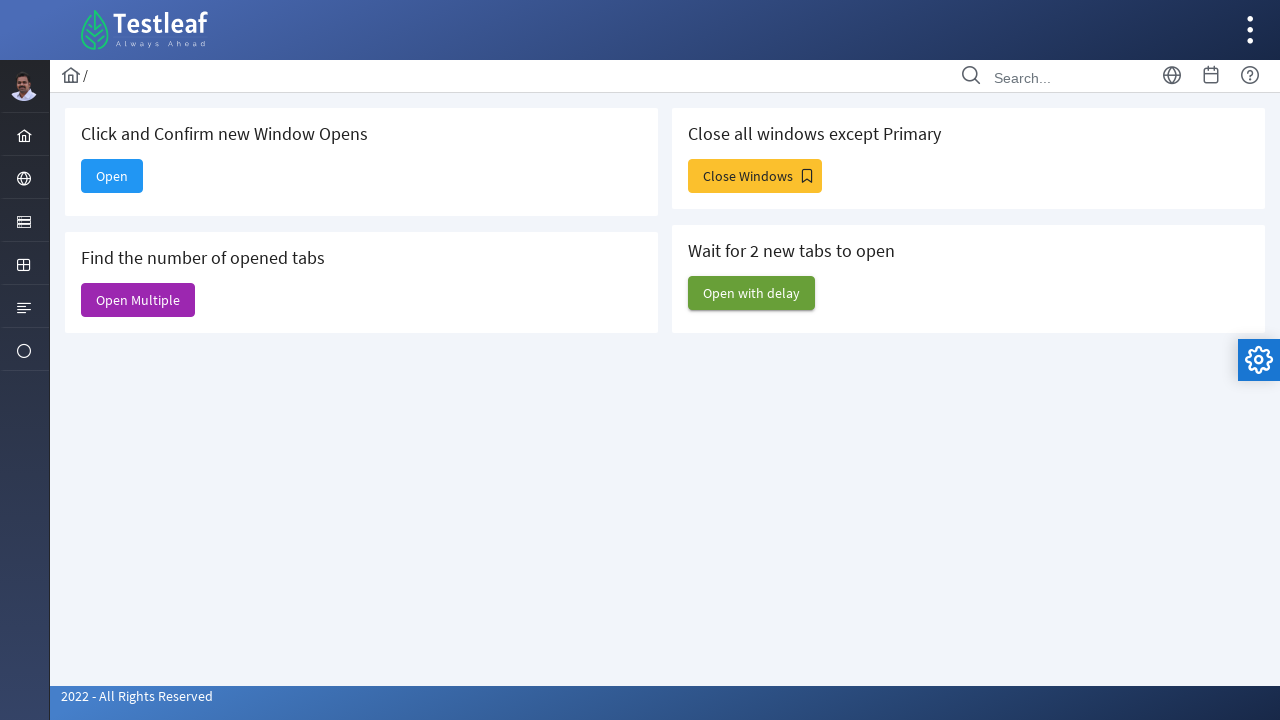

Closed a child window
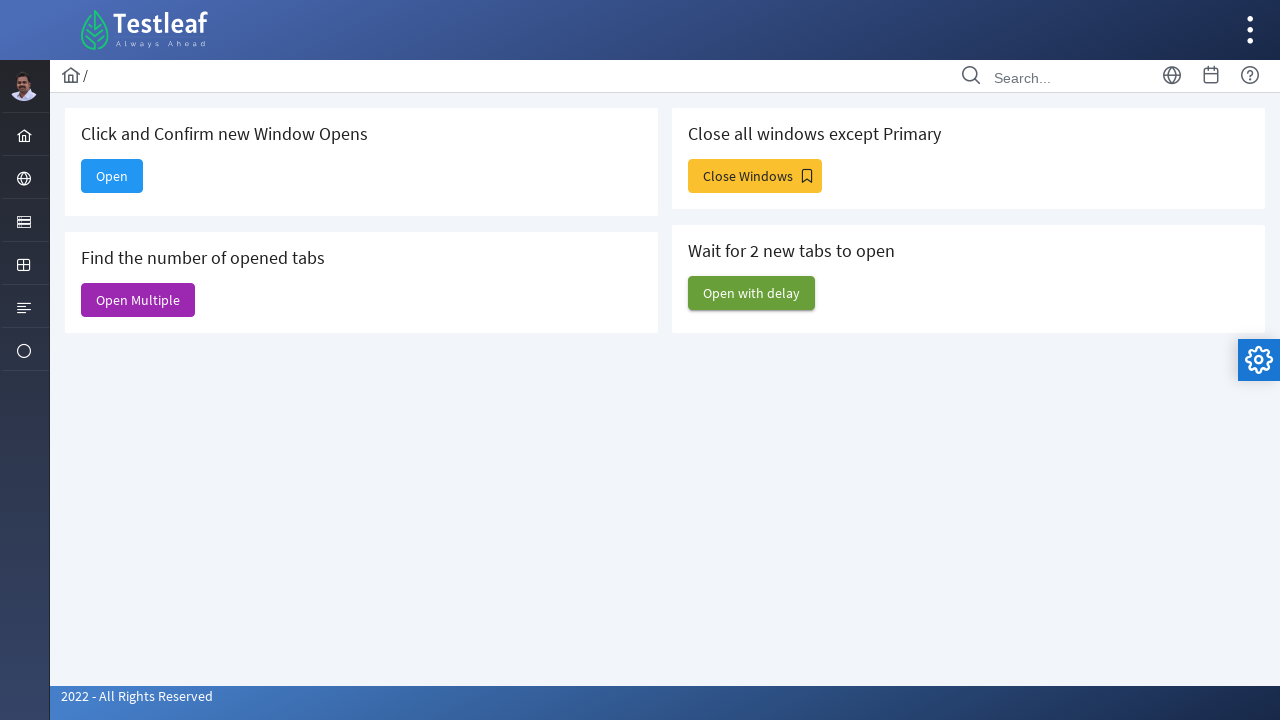

Waited 1500ms after closing window
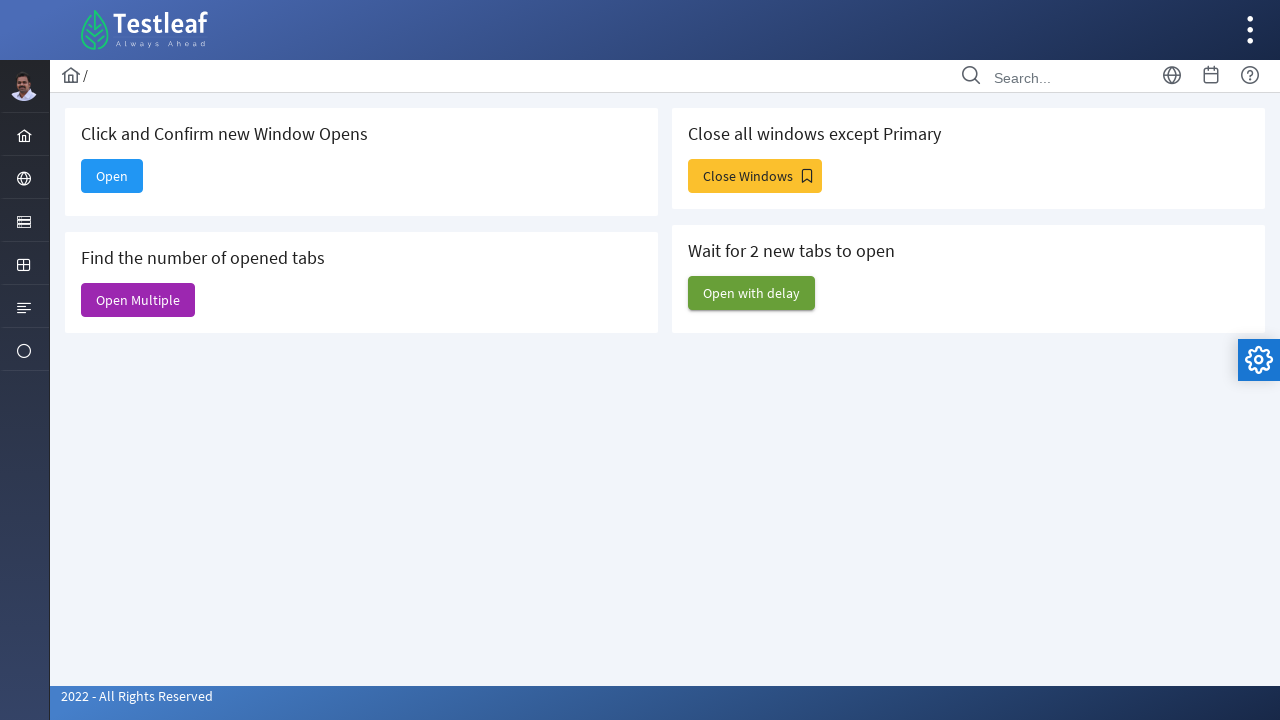

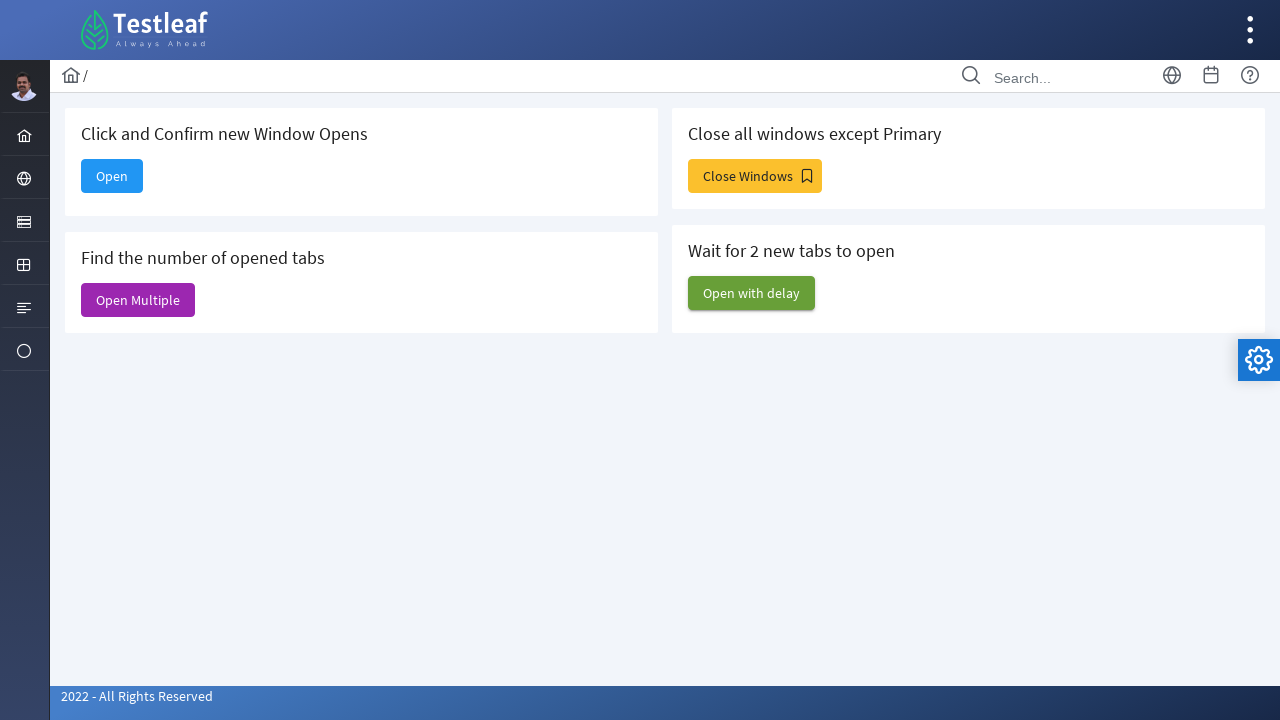